Tests JavaScript prompt dialog by triggering it, entering text, and accepting it

Starting URL: https://automationfc.github.io/basic-form/index.html

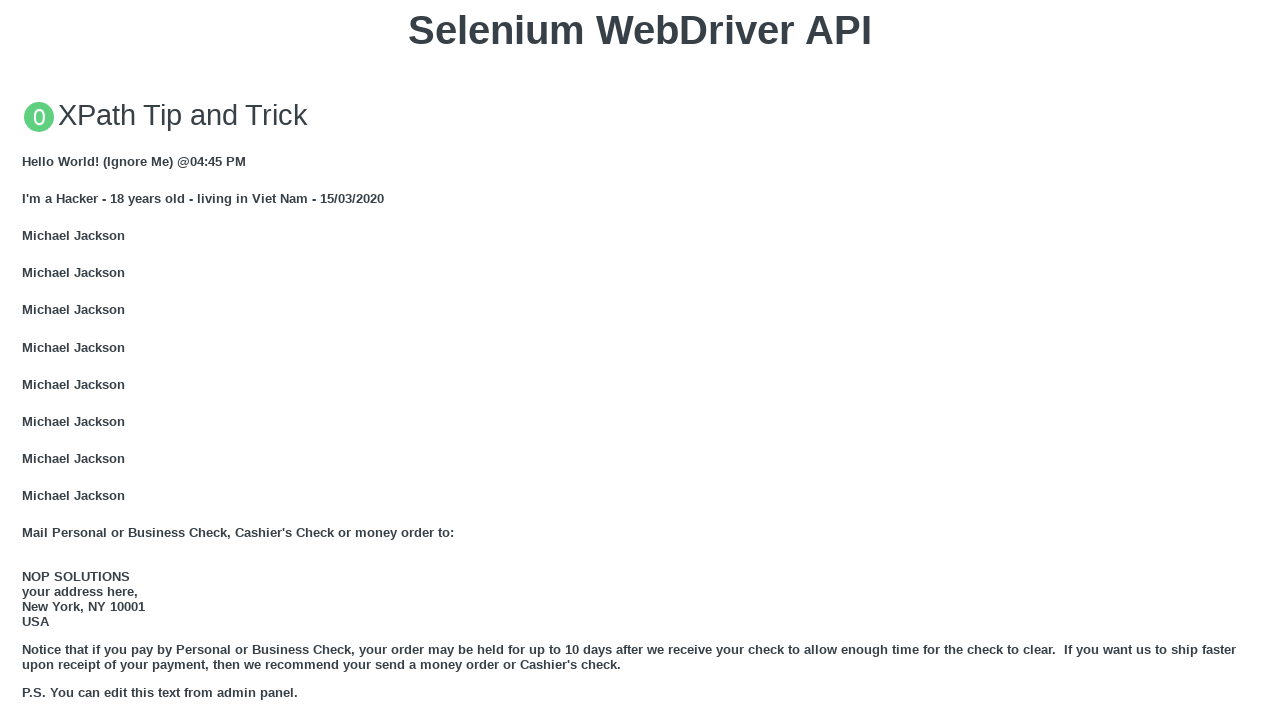

Set up dialog handler to accept prompt with text 'Selenium Testing'
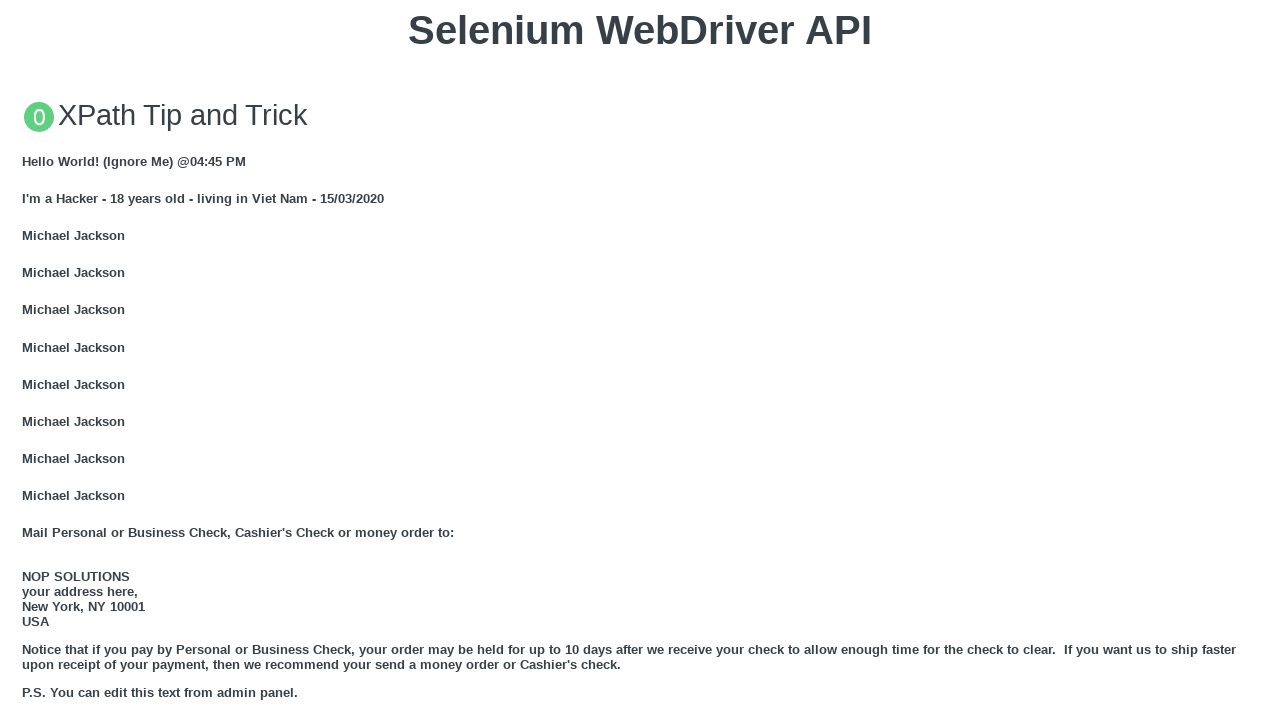

Clicked button to trigger JavaScript prompt dialog at (640, 360) on xpath=//button[text()='Click for JS Prompt']
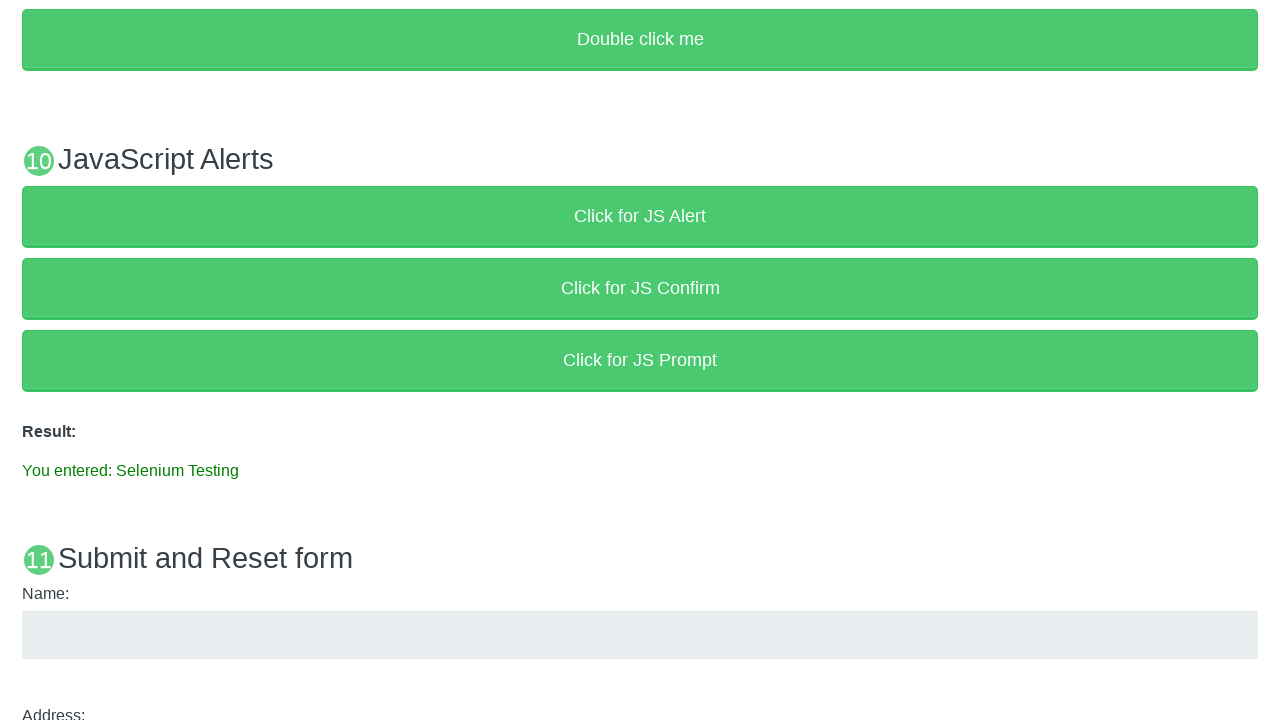

Waited for result element to appear on page
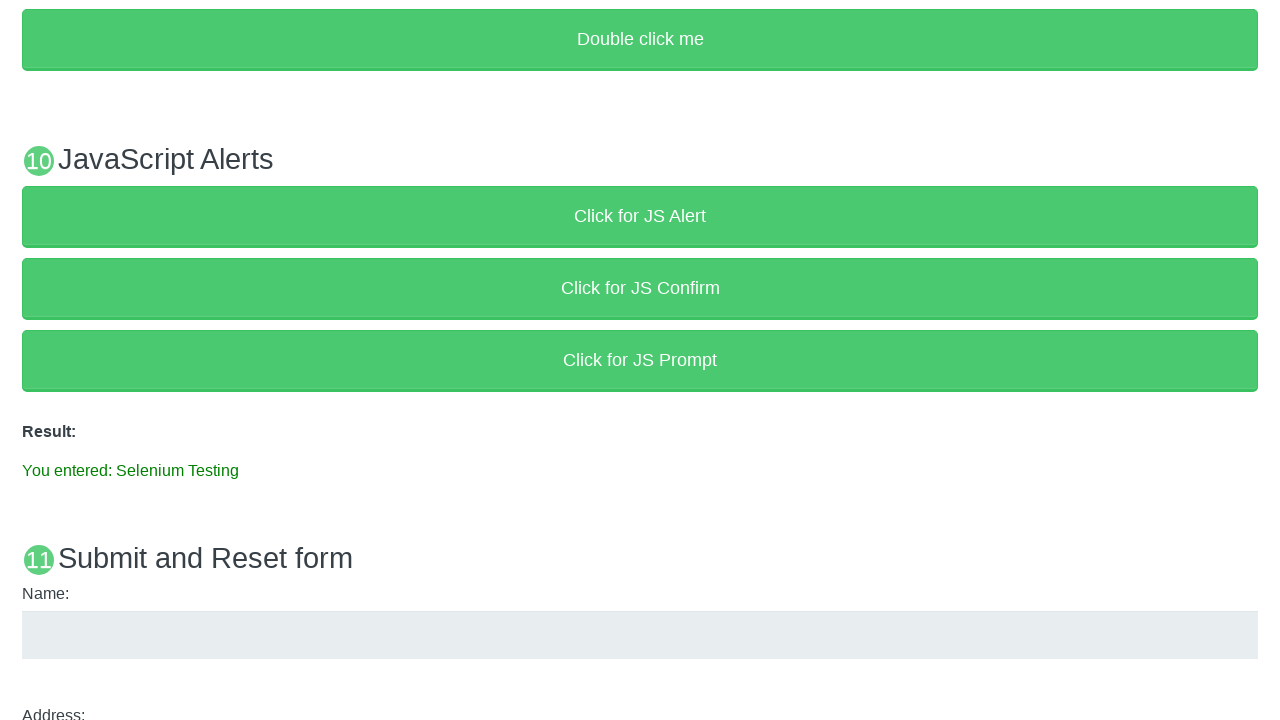

Verified result text shows 'You entered: Selenium Testing'
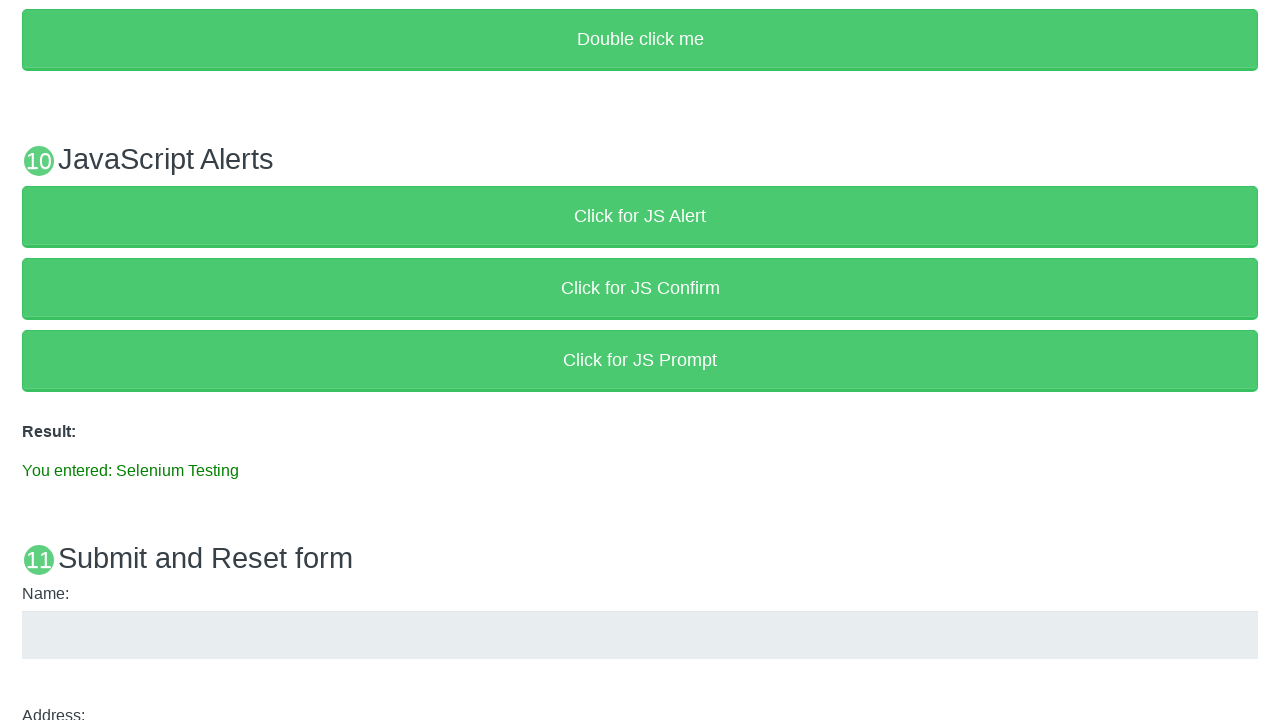

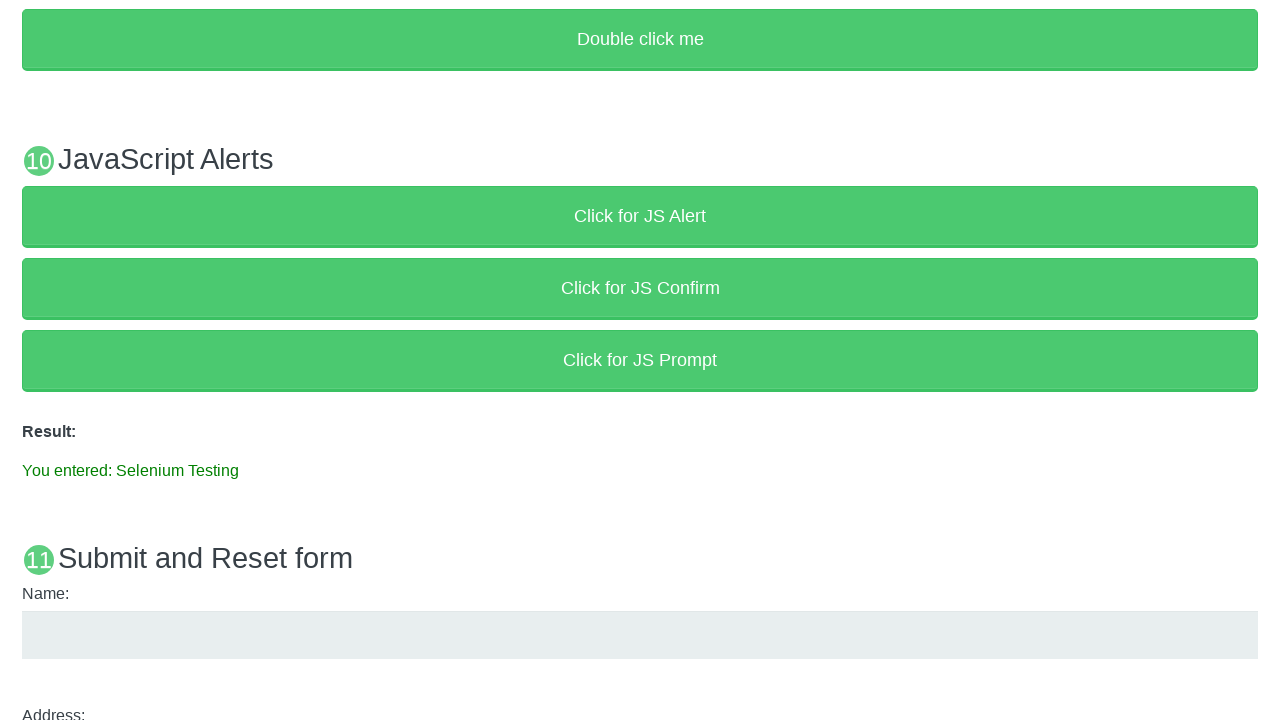